Tests JavaScript confirm dialog by navigating to alerts page and dismissing a confirmation dialog

Starting URL: http://the-internet.herokuapp.com

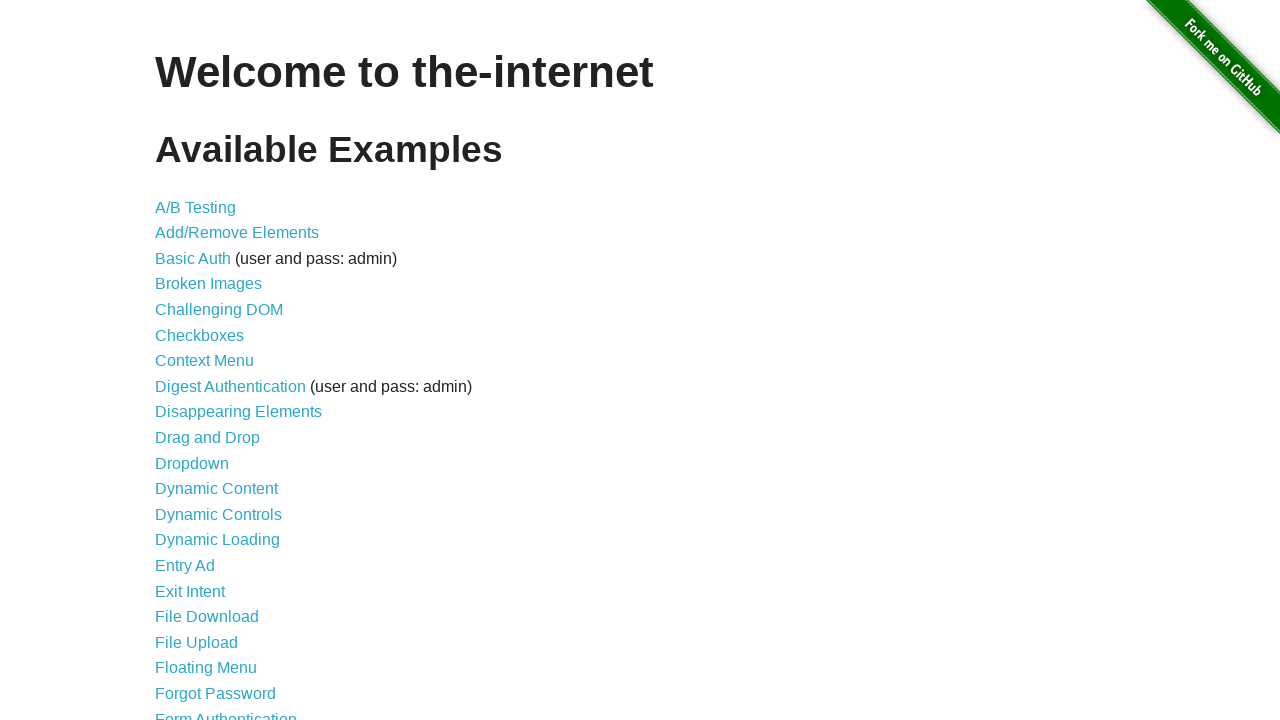

Clicked on JavaScript Alerts link to navigate to alerts page at (214, 361) on a[href='/javascript_alerts']
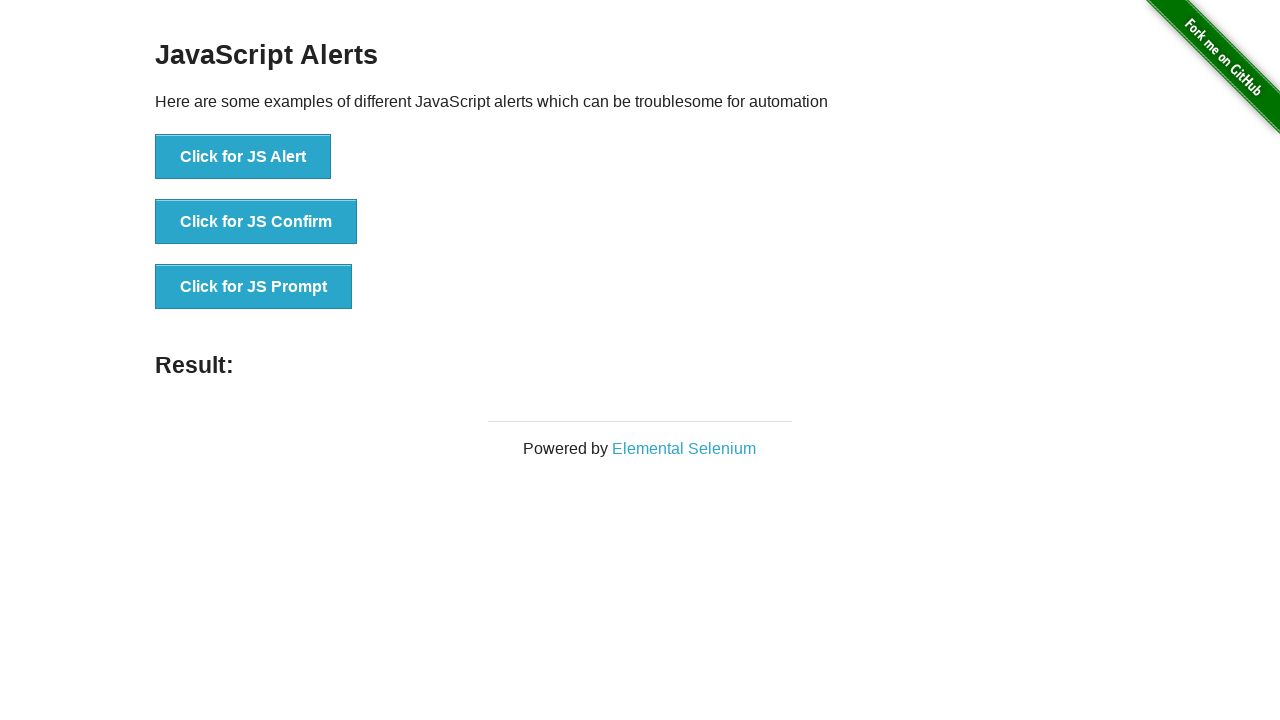

Clicked button to trigger confirm dialog at (256, 222) on button[onclick='jsConfirm()']
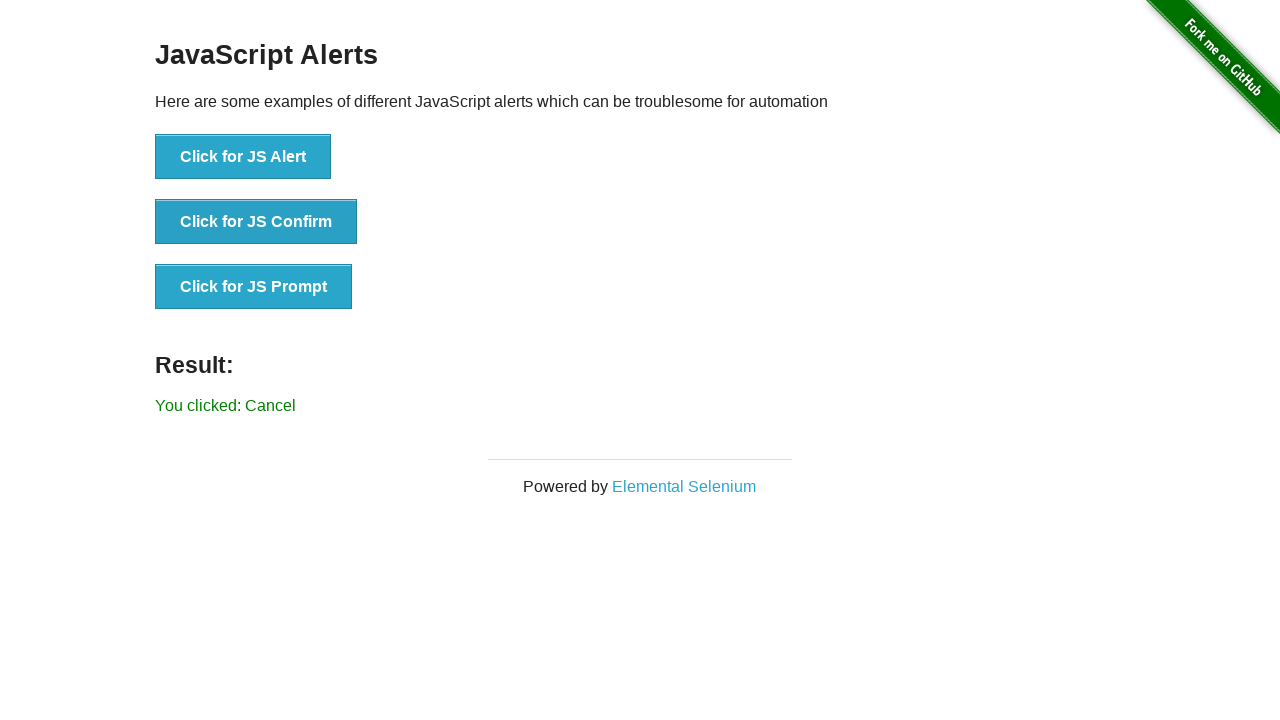

Set up dialog handler to dismiss confirmation dialogs
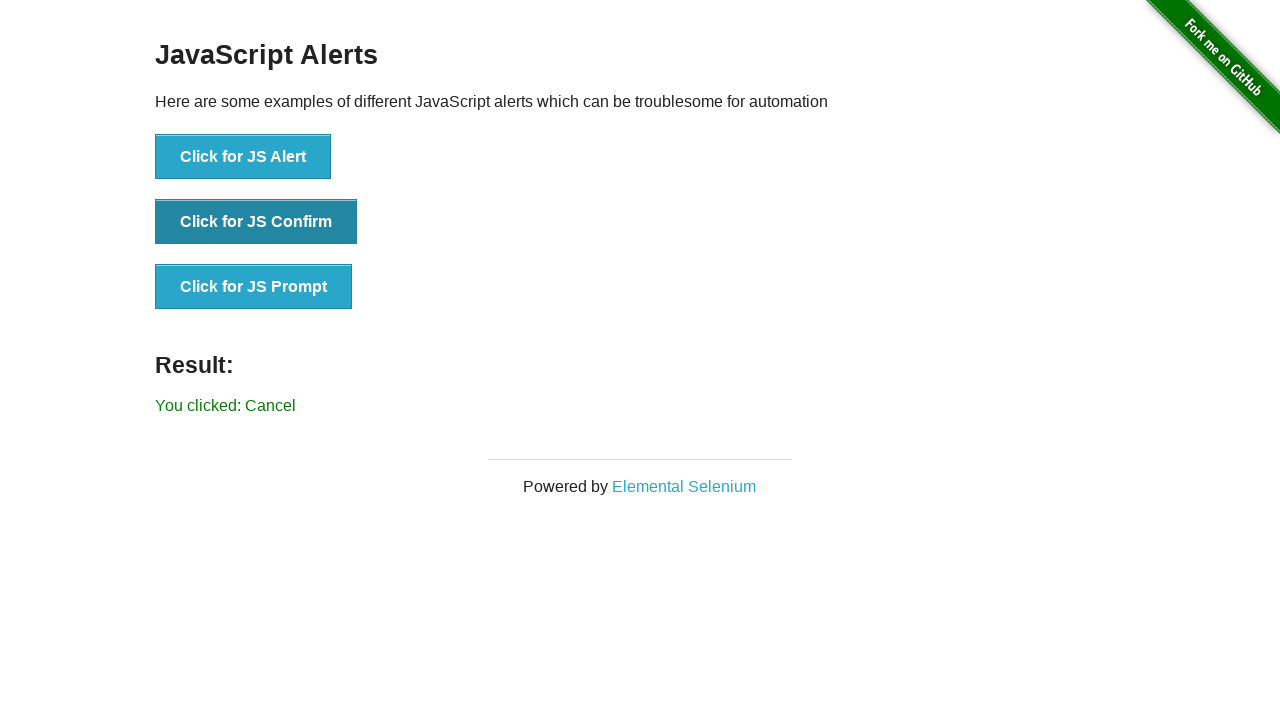

Clicked button to trigger confirm dialog again and dismiss it at (256, 222) on button[onclick='jsConfirm()']
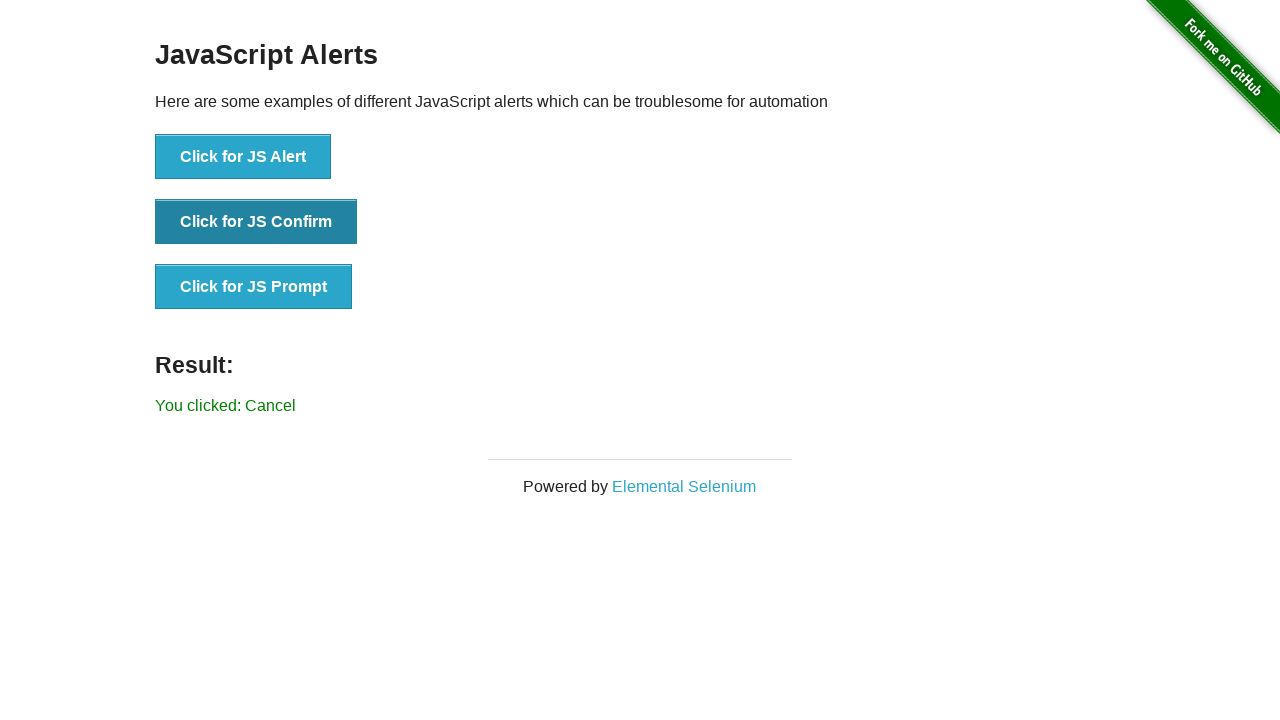

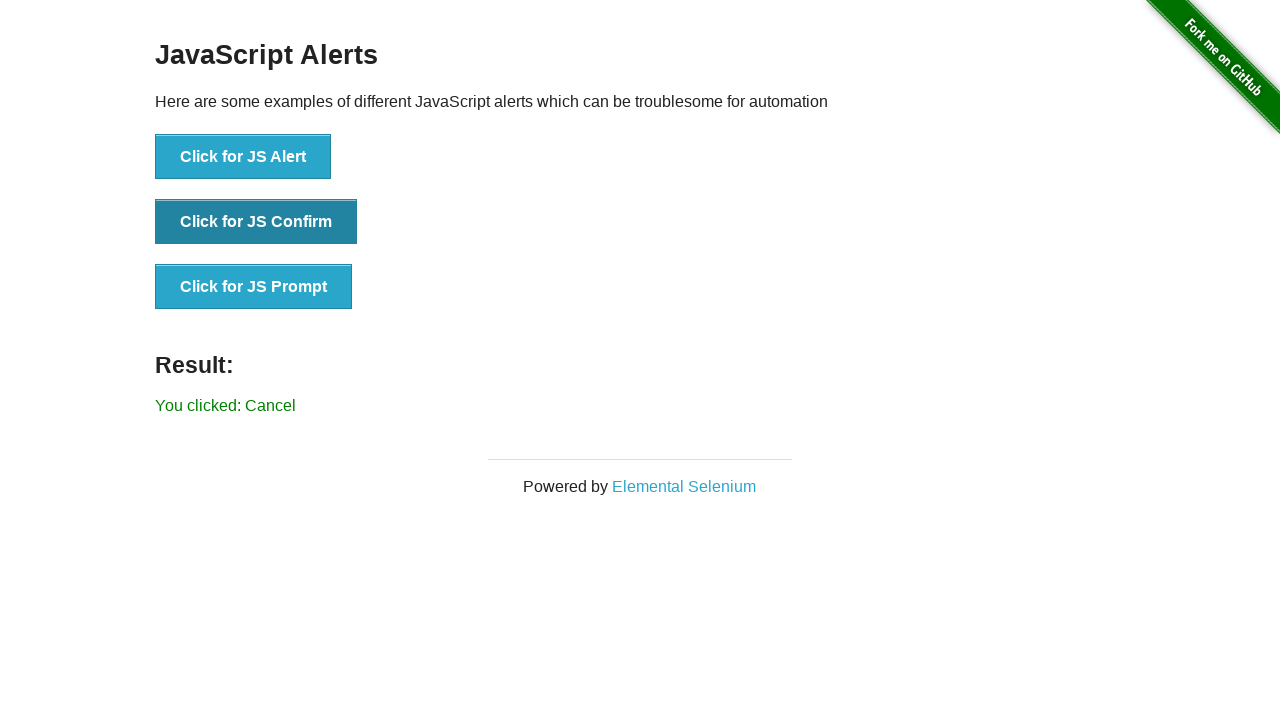